Tests navigation from the cart page to the home page by clicking the Home button in the navigation bar

Starting URL: https://www.demoblaze.com/cart.html

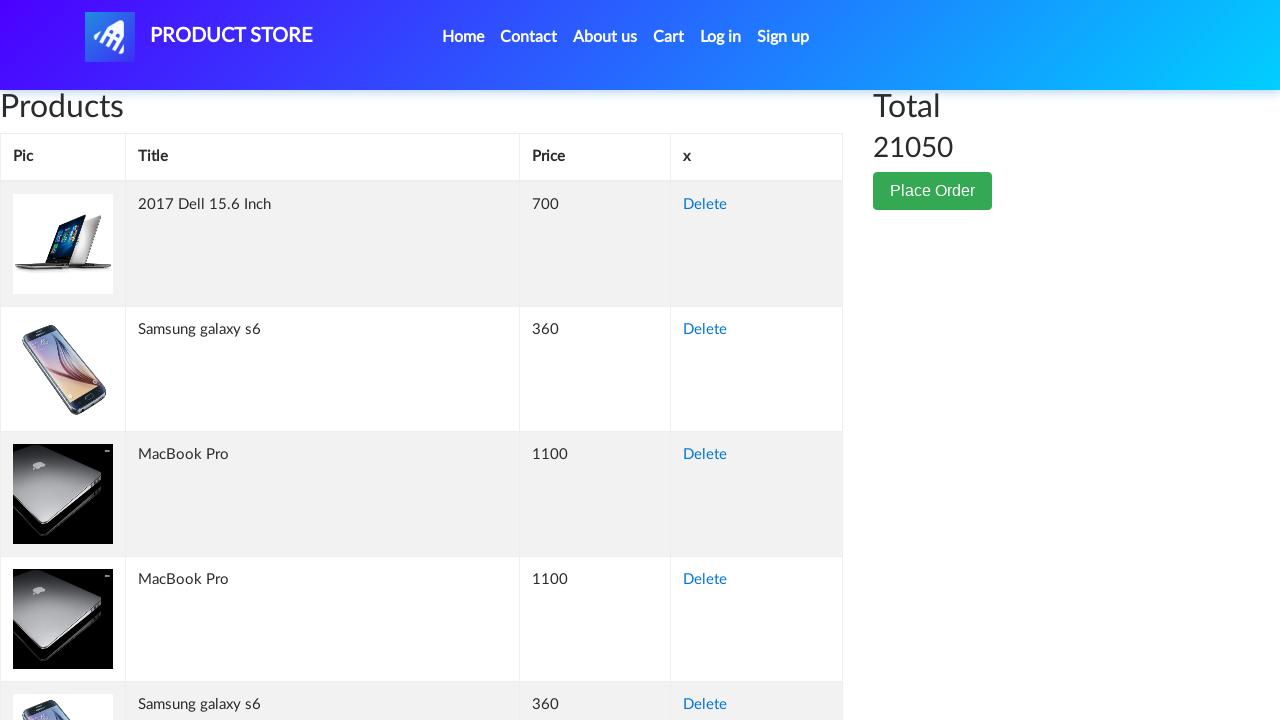

Home button in navigation bar is visible
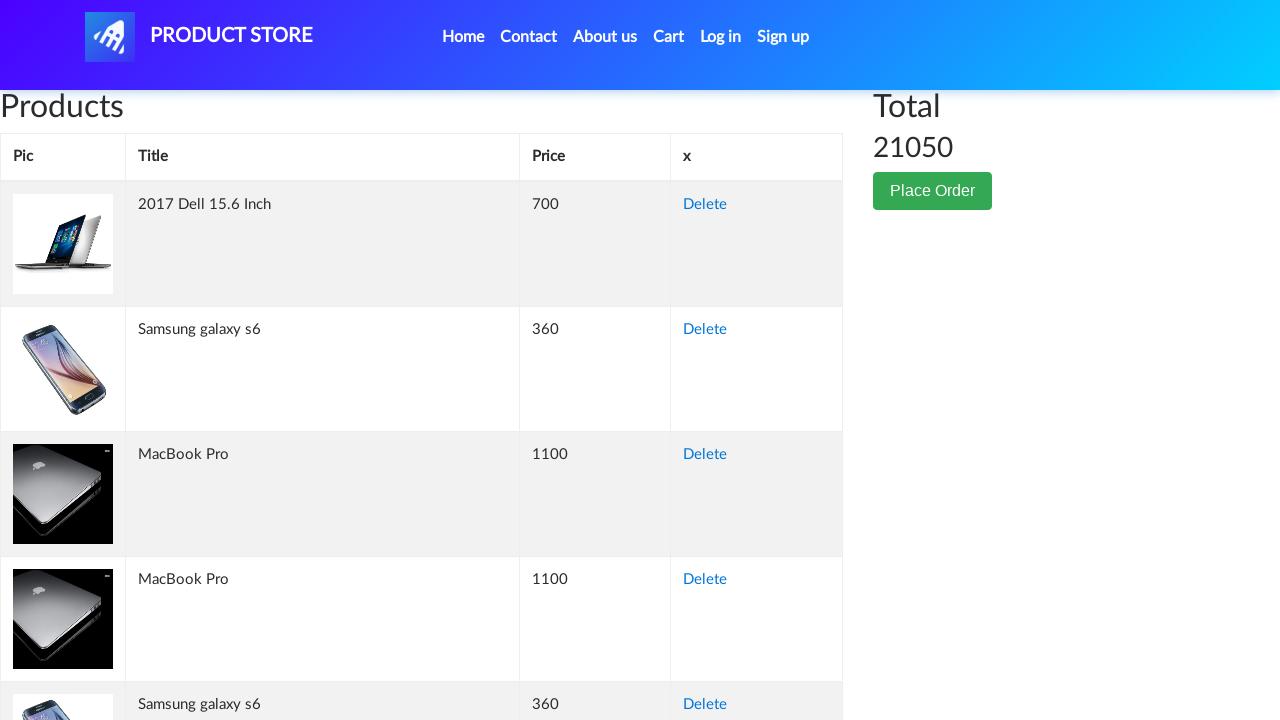

Clicked Home button to navigate from cart page to home page at (463, 37) on xpath=//*[@id='navbarExample']/ul/li[1]/a
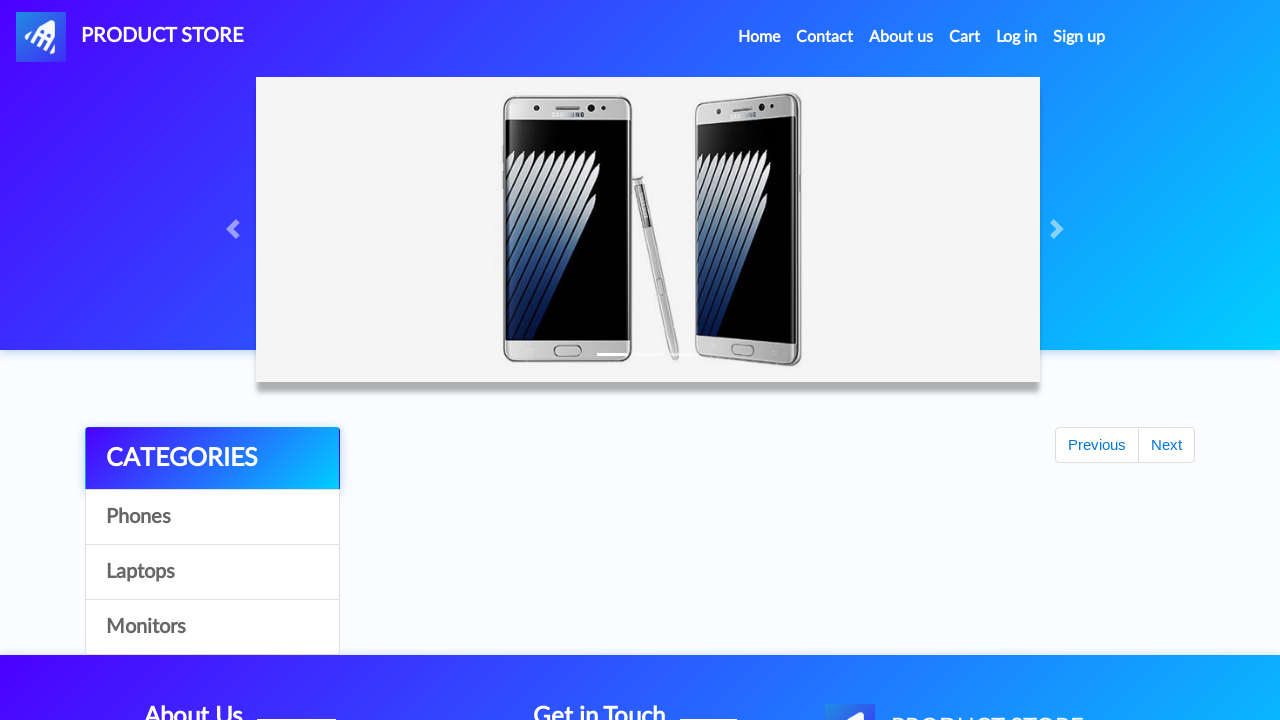

Page navigation completed and network idle
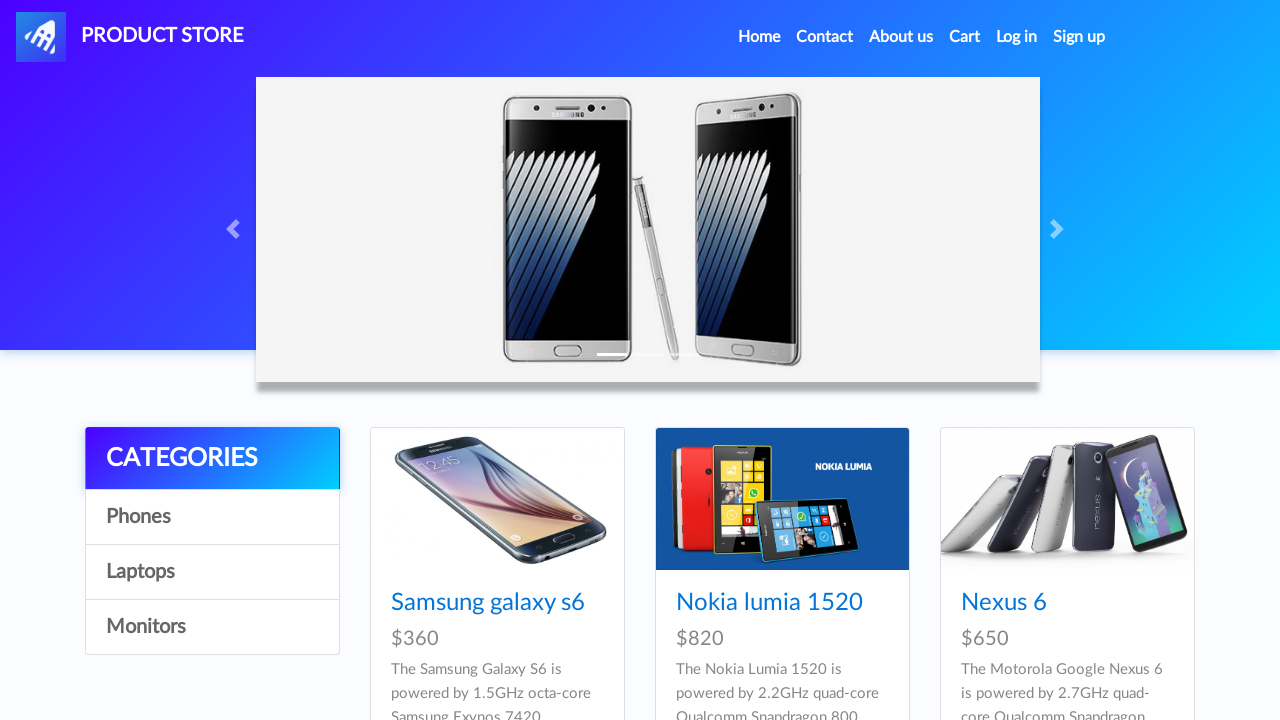

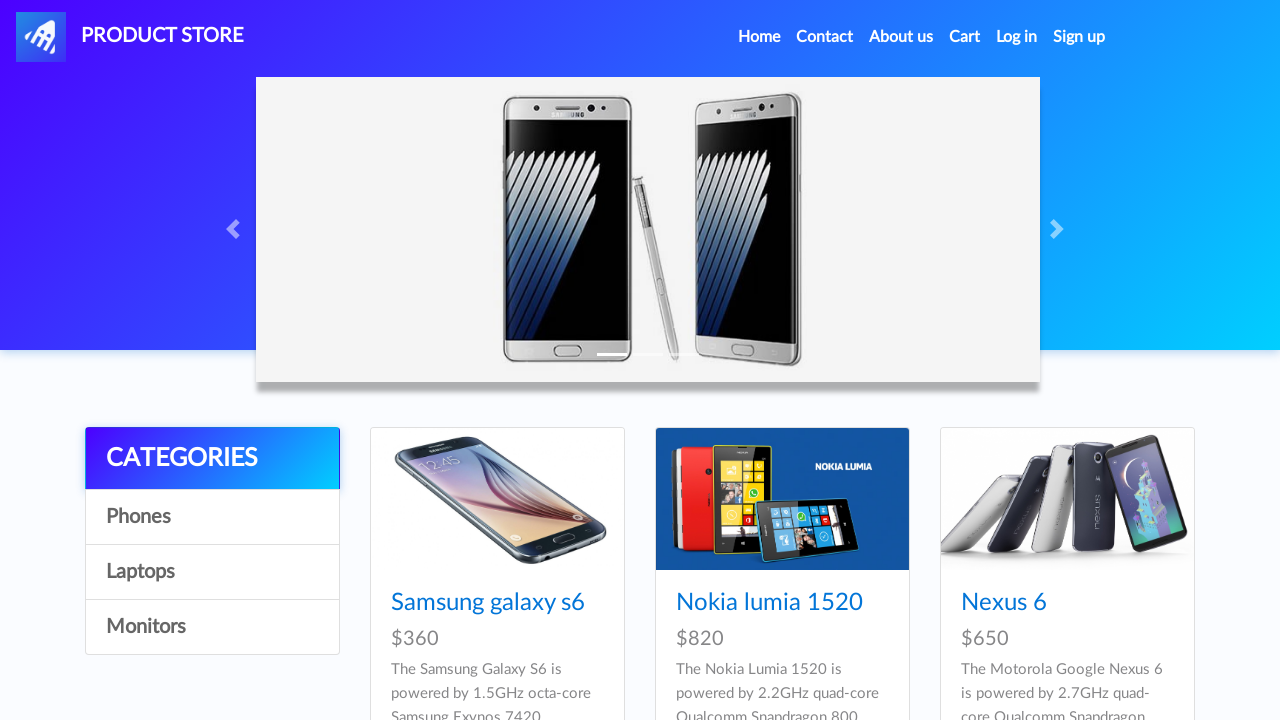